Tests drag and drop functionality on jQuery UI demo page by dragging an element into a droppable area within an iframe

Starting URL: http://jqueryui.com/droppable/

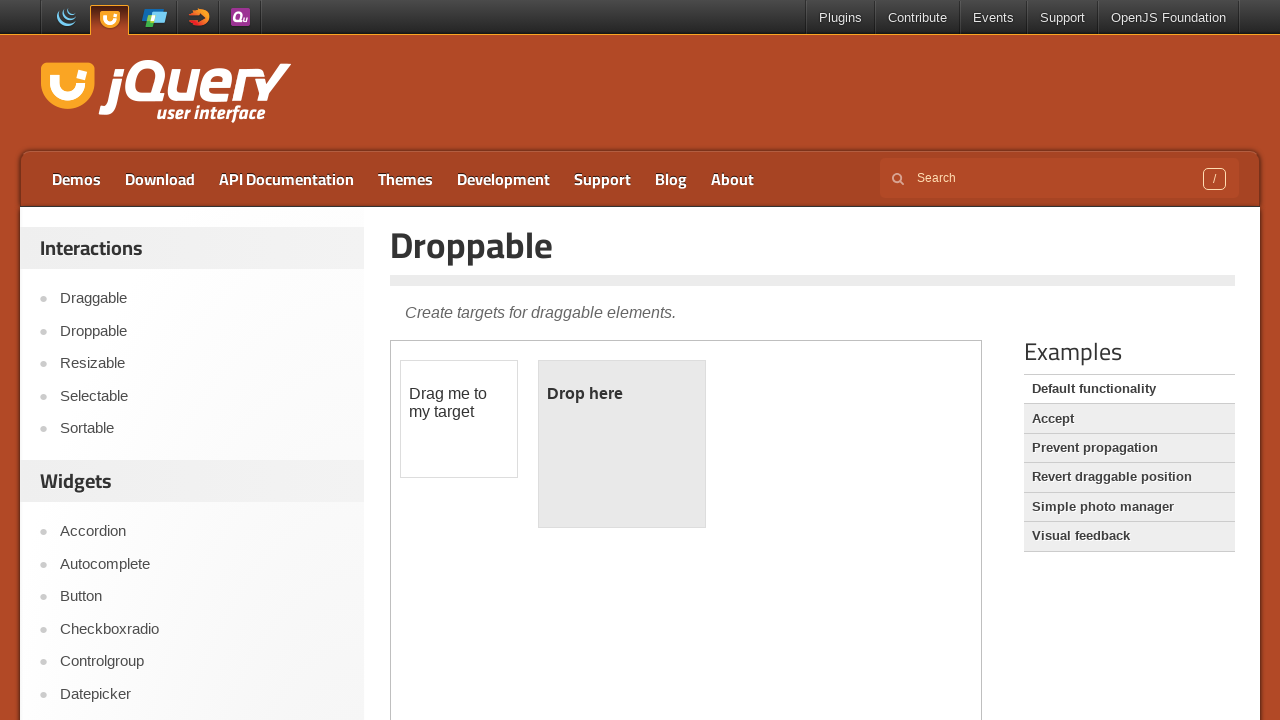

Located iframe containing drag and drop demo
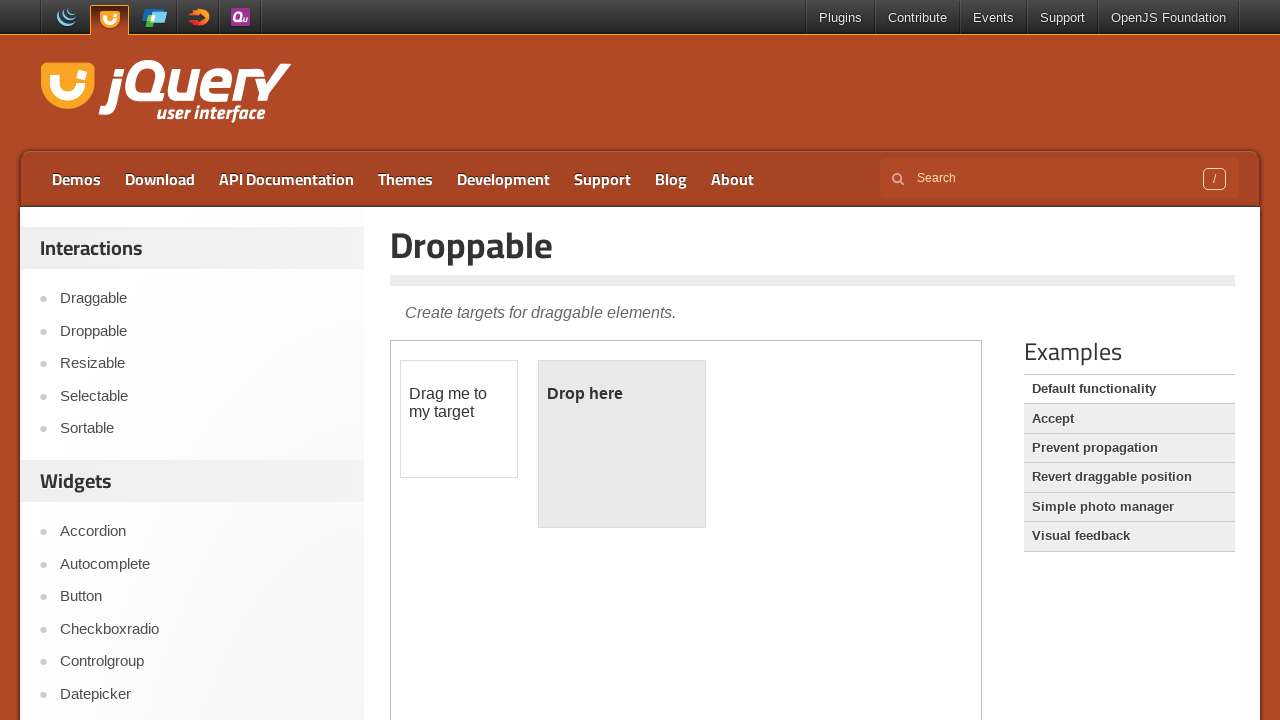

Clicked on draggable element at (459, 419) on iframe.demo-frame >> internal:control=enter-frame >> #draggable
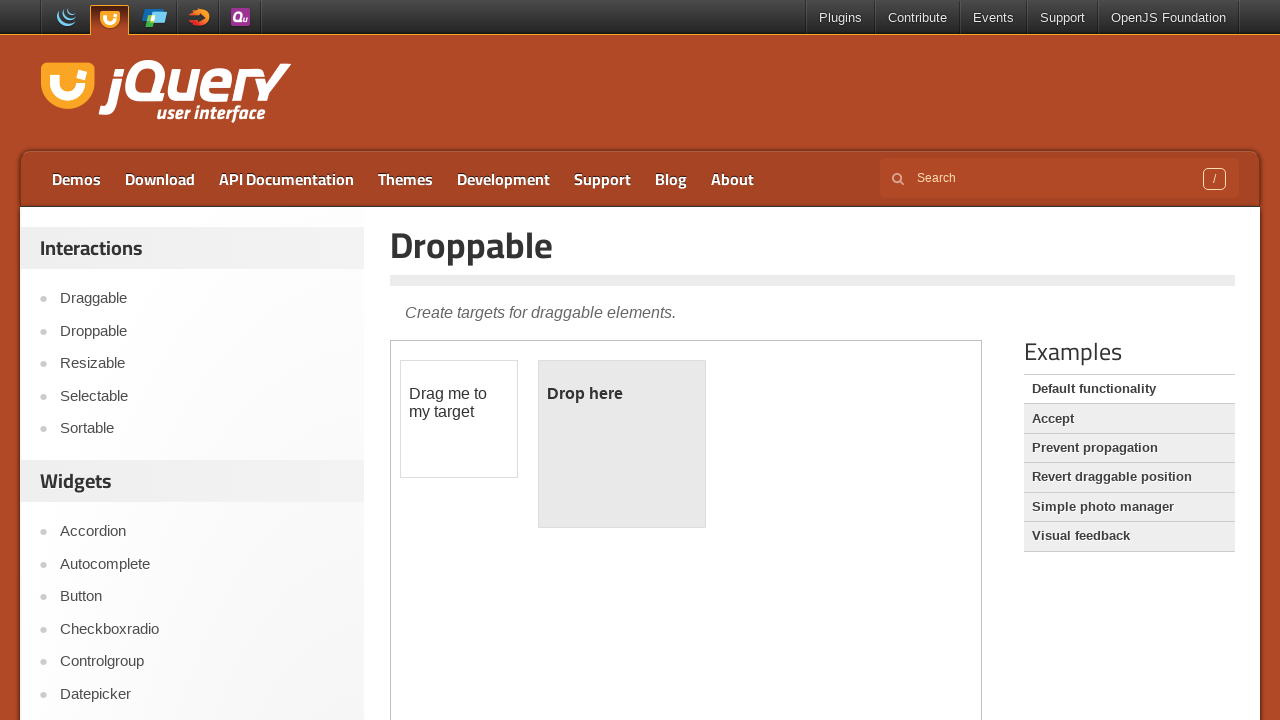

Dragged element into droppable area within iframe at (622, 444)
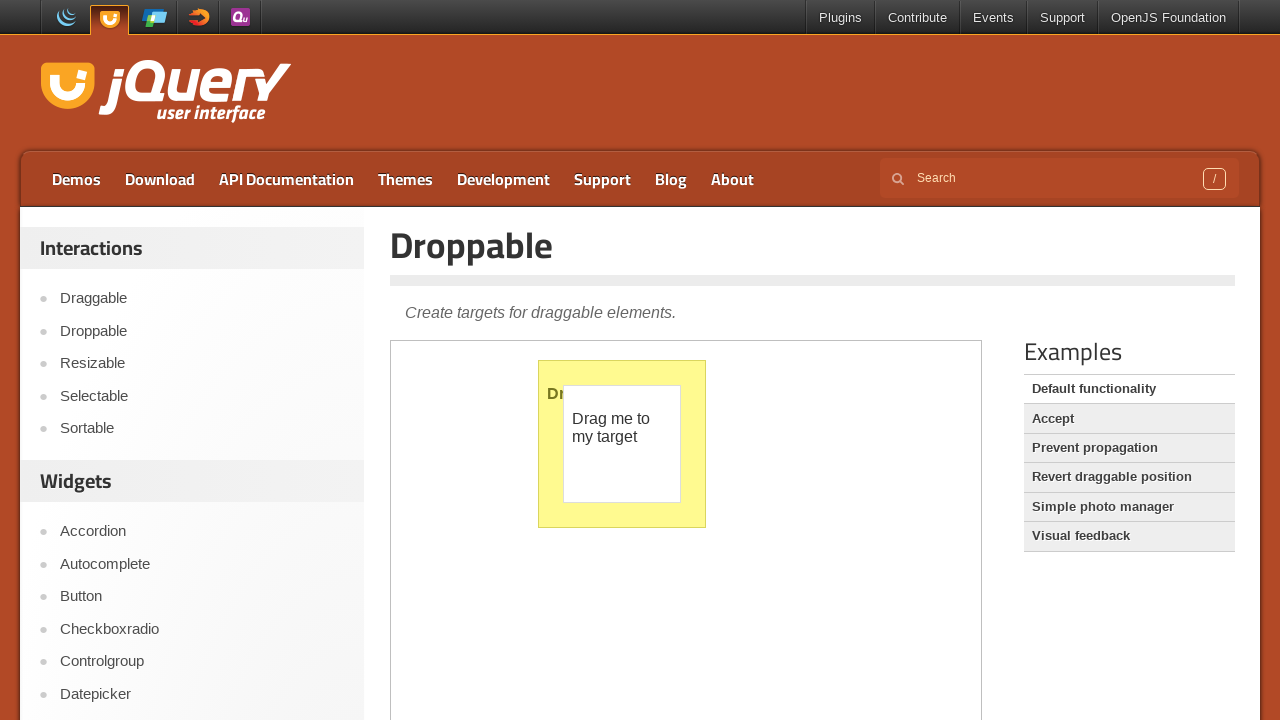

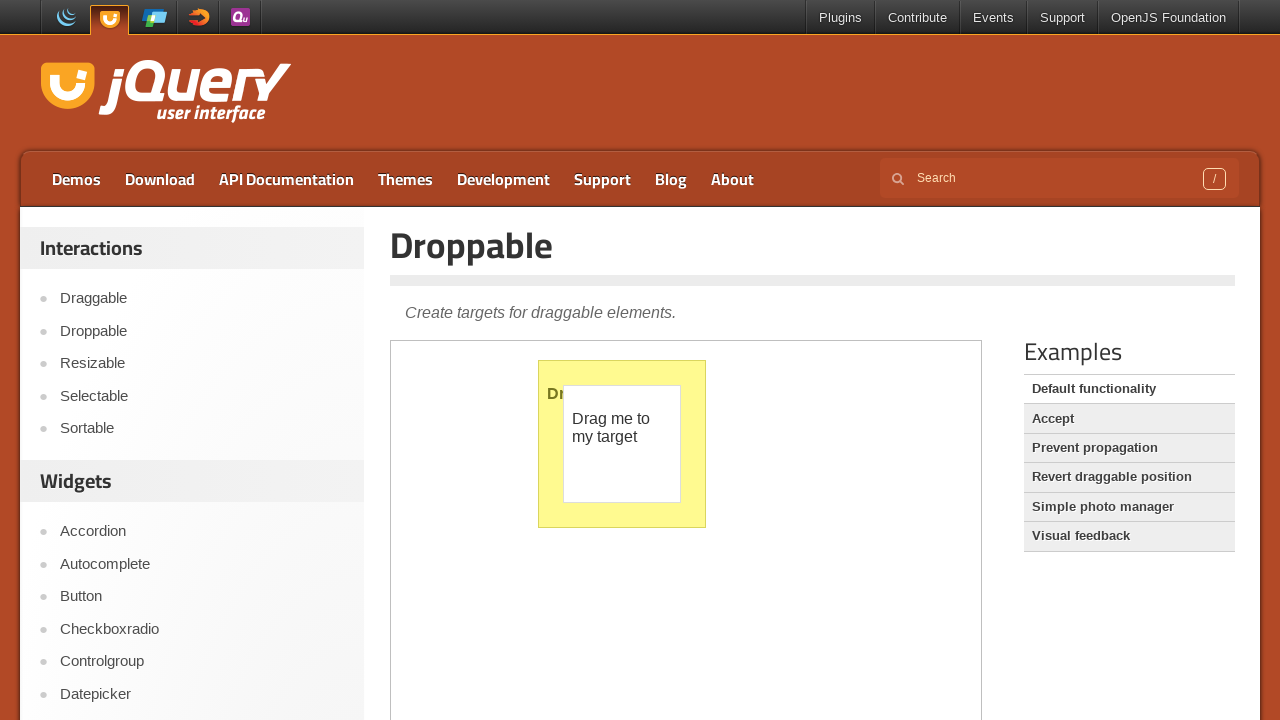